Navigates to the Turkish Central Bank's daily exchange rates page and verifies that the exchange rate content section loads successfully.

Starting URL: https://www.tcmb.gov.tr/wps/wcm/connect/tr/tcmb+tr/main+page+site+area/bugun

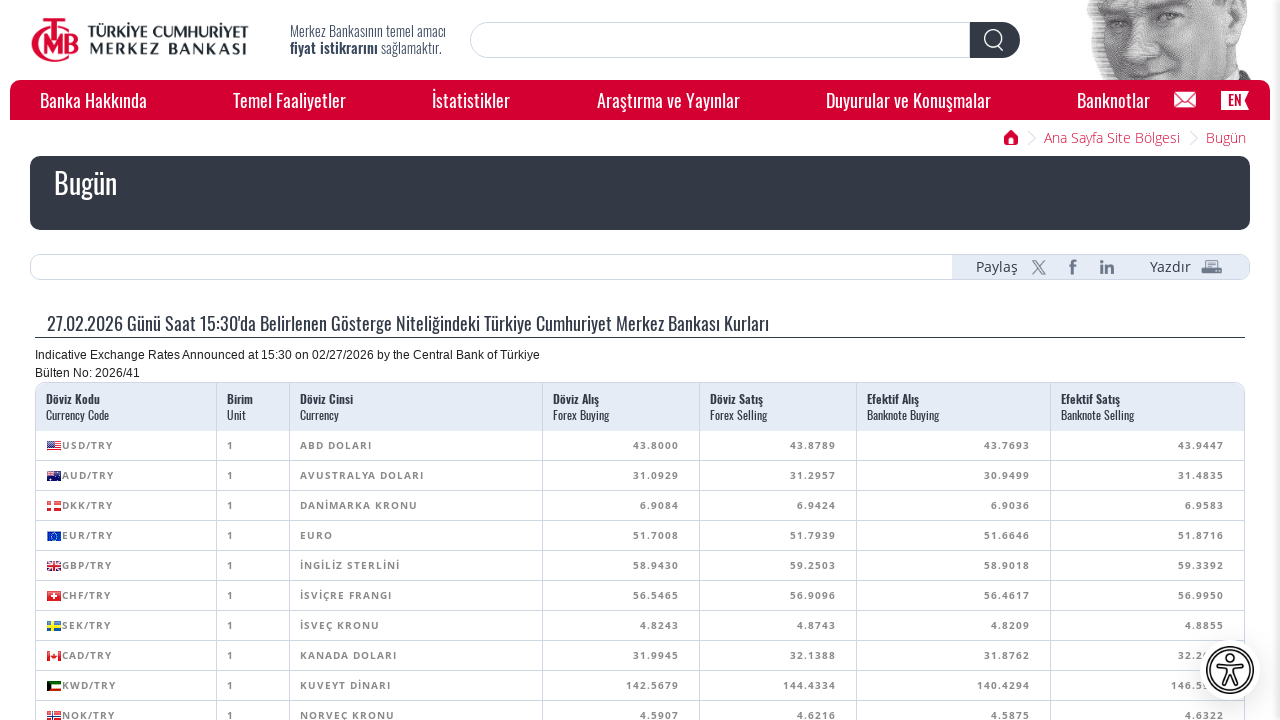

Navigated to Turkish Central Bank daily exchange rates page
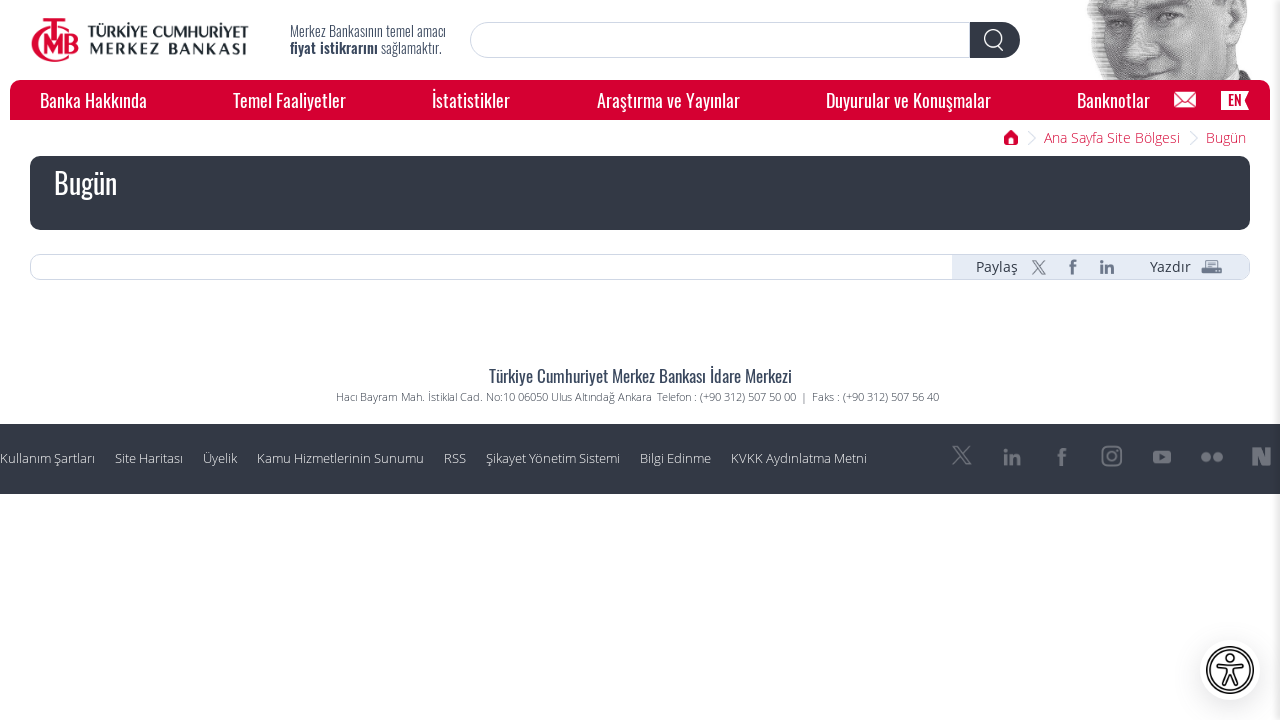

Exchange rate content section became visible
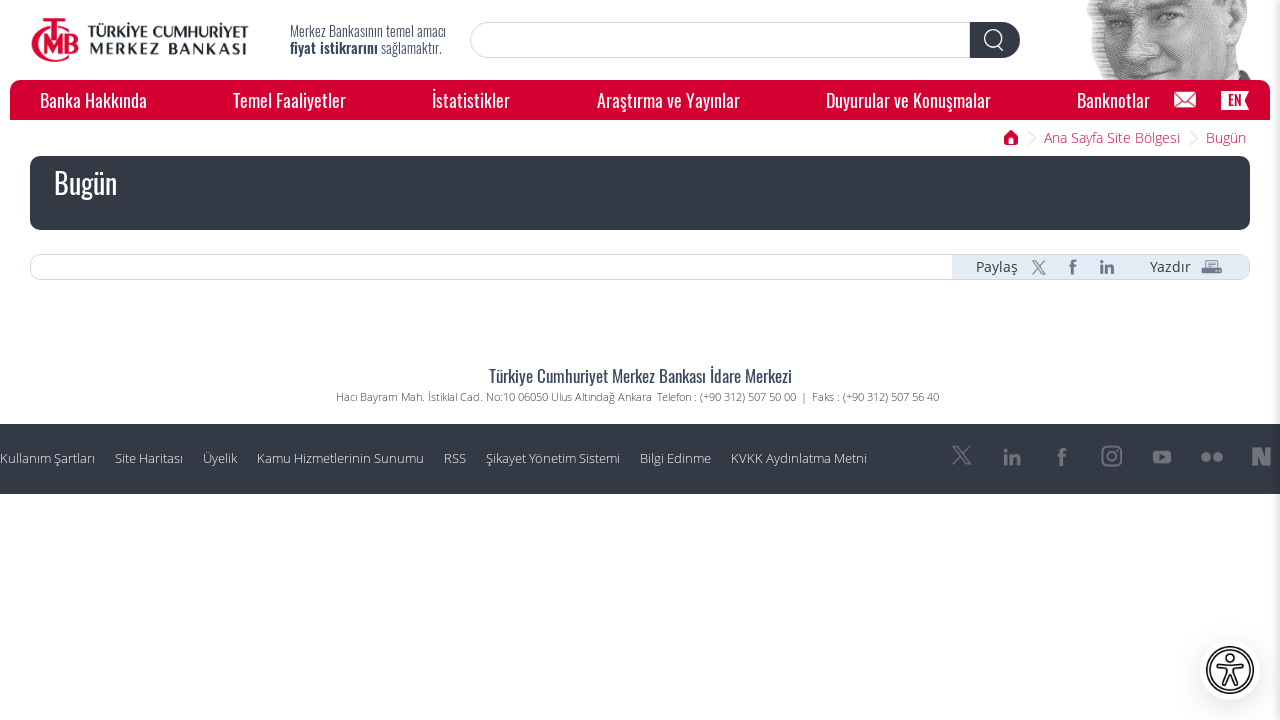

Verified exchange rate content element is visible and accessible
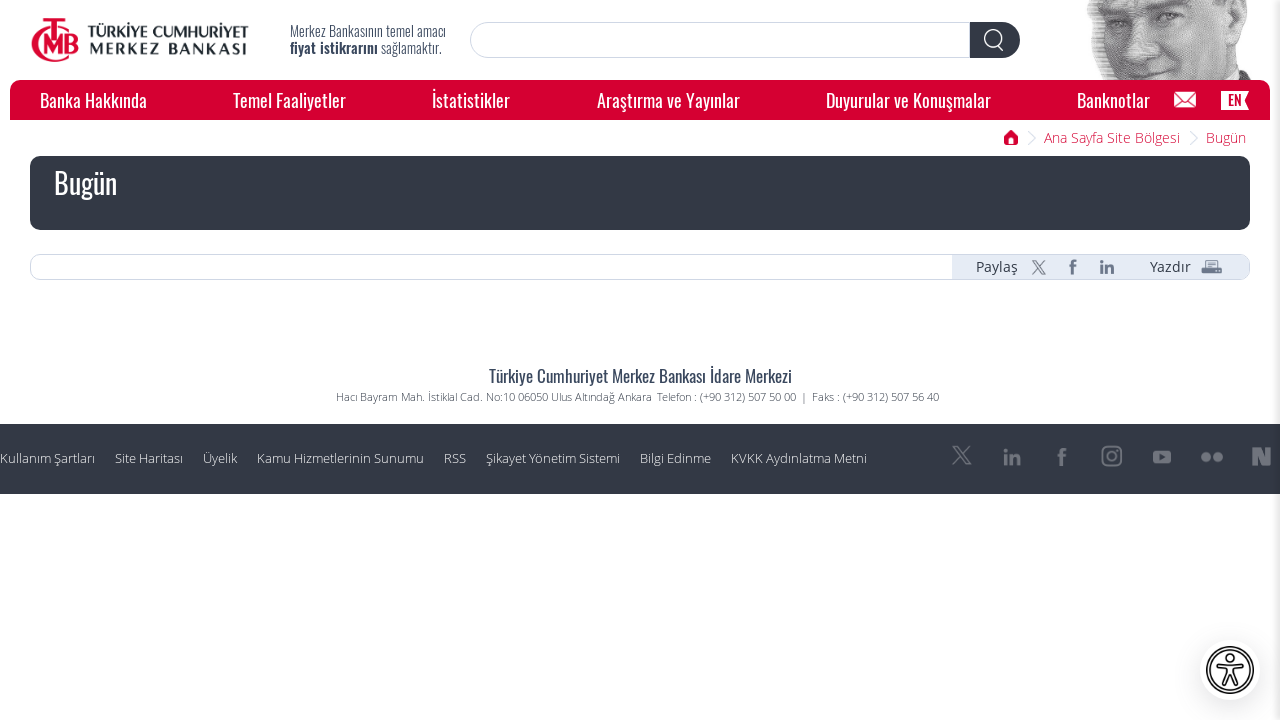

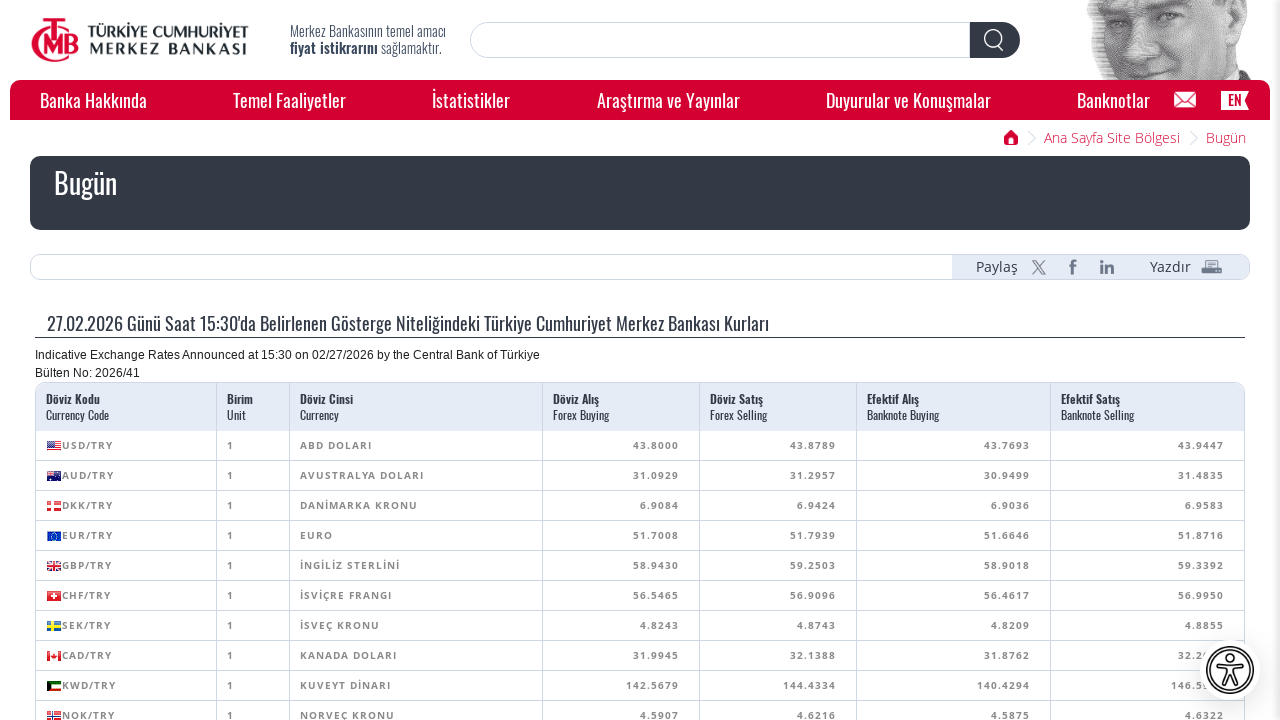